Tests navigation through a link that would normally open in a new window by removing the target attribute and verifying the destination page loads correctly

Starting URL: https://rahulshettyacademy.com/seleniumPractise/#/

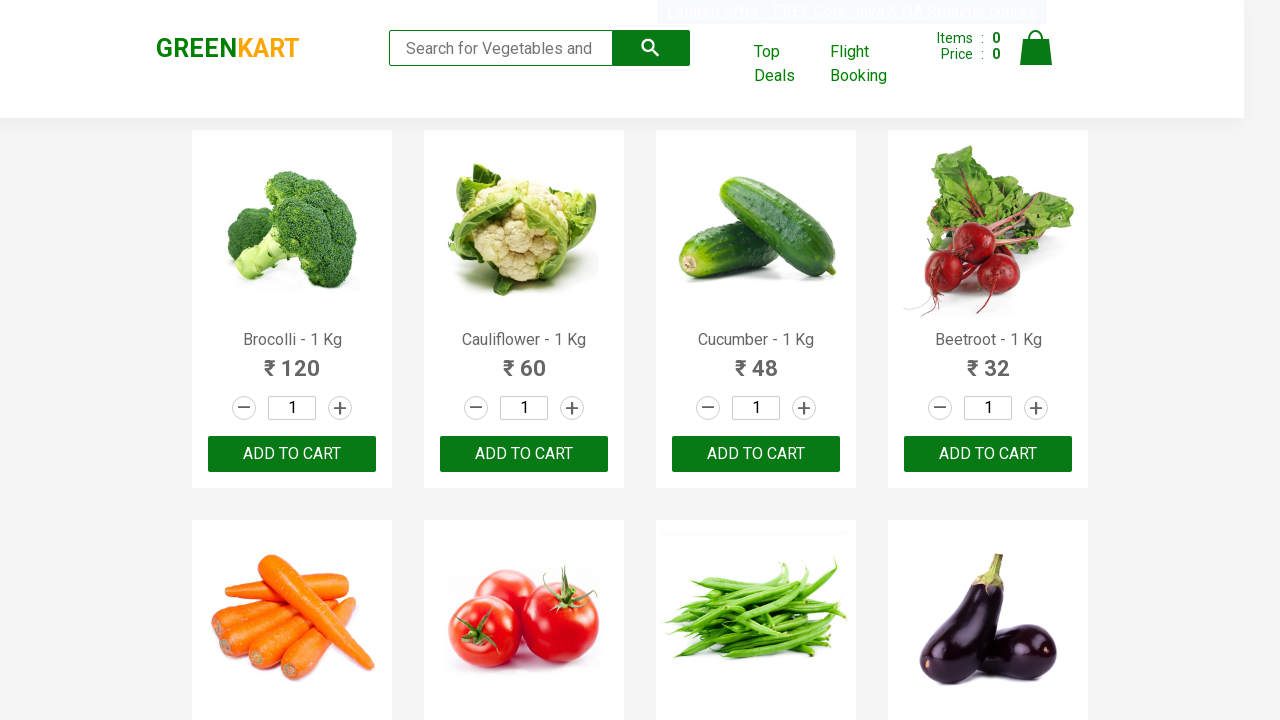

Removed target attribute from child window link to force same-window navigation
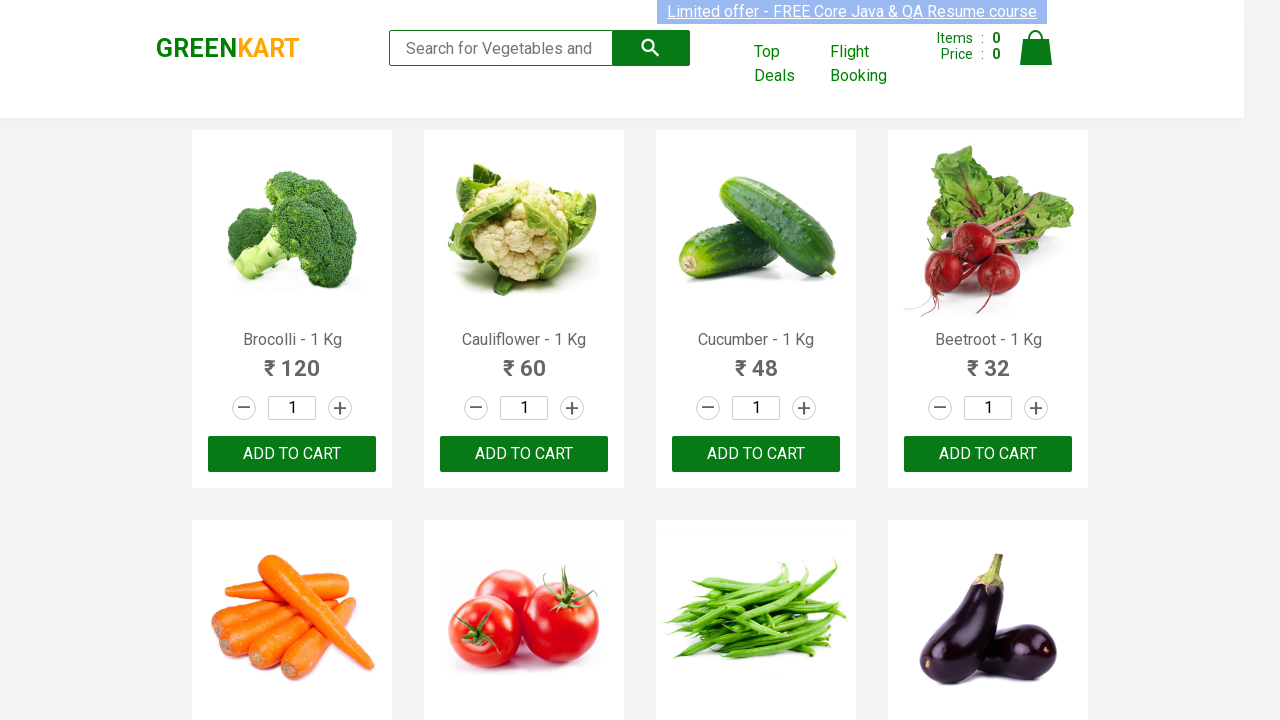

Clicked the modified link to navigate to dropdownsPractise page at (876, 64) on .cart a[href="https://rahulshettyacademy.com/dropdownsPractise/"]
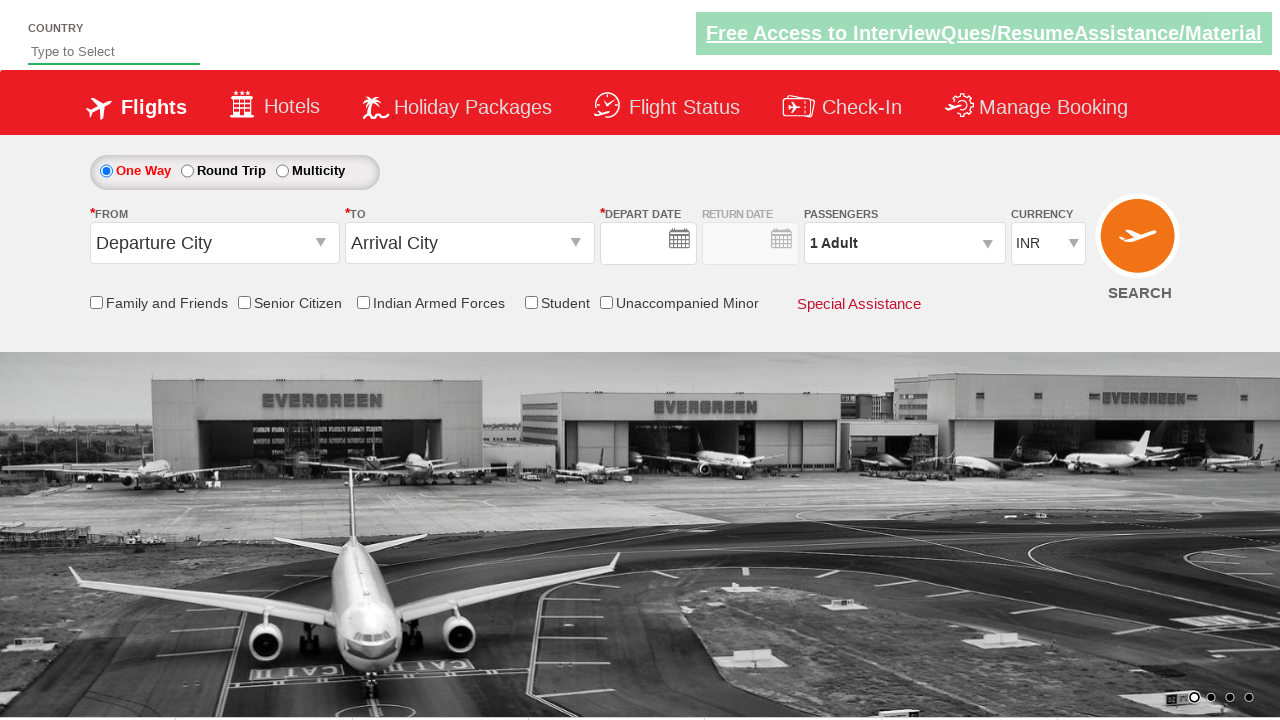

Waited for Flights button to be visible on destination page
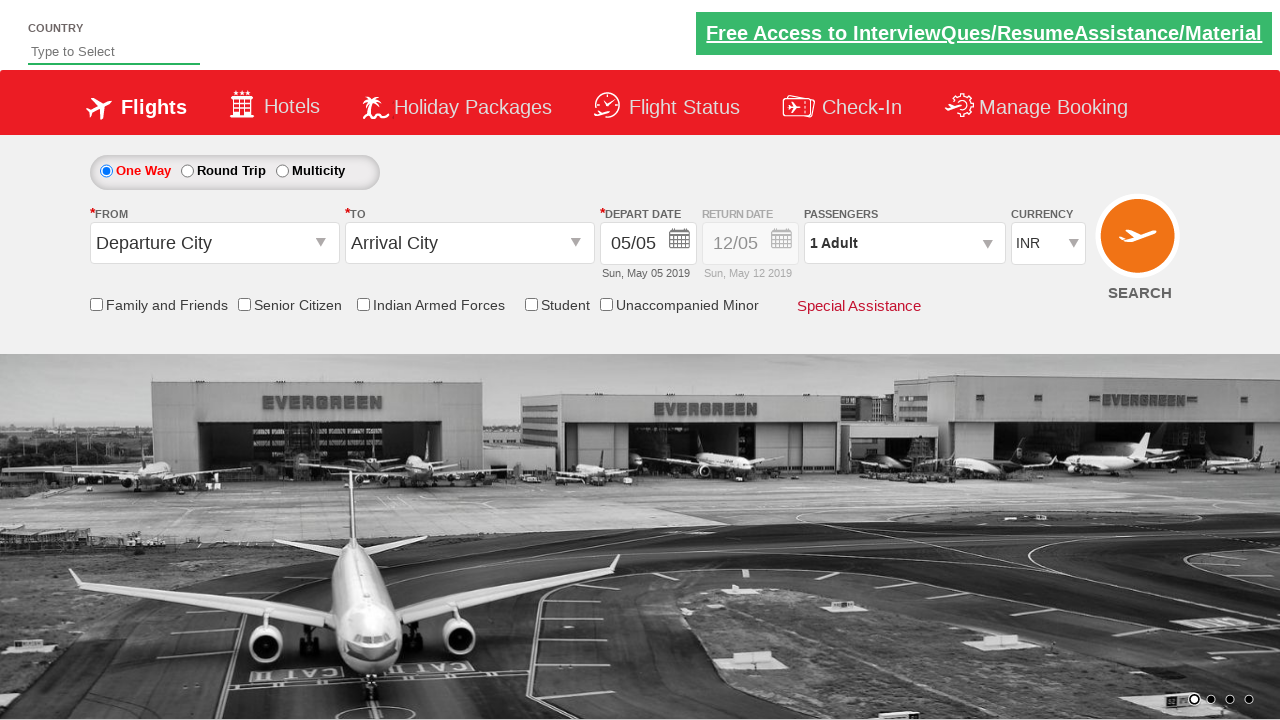

Retrieved text content from Flights button
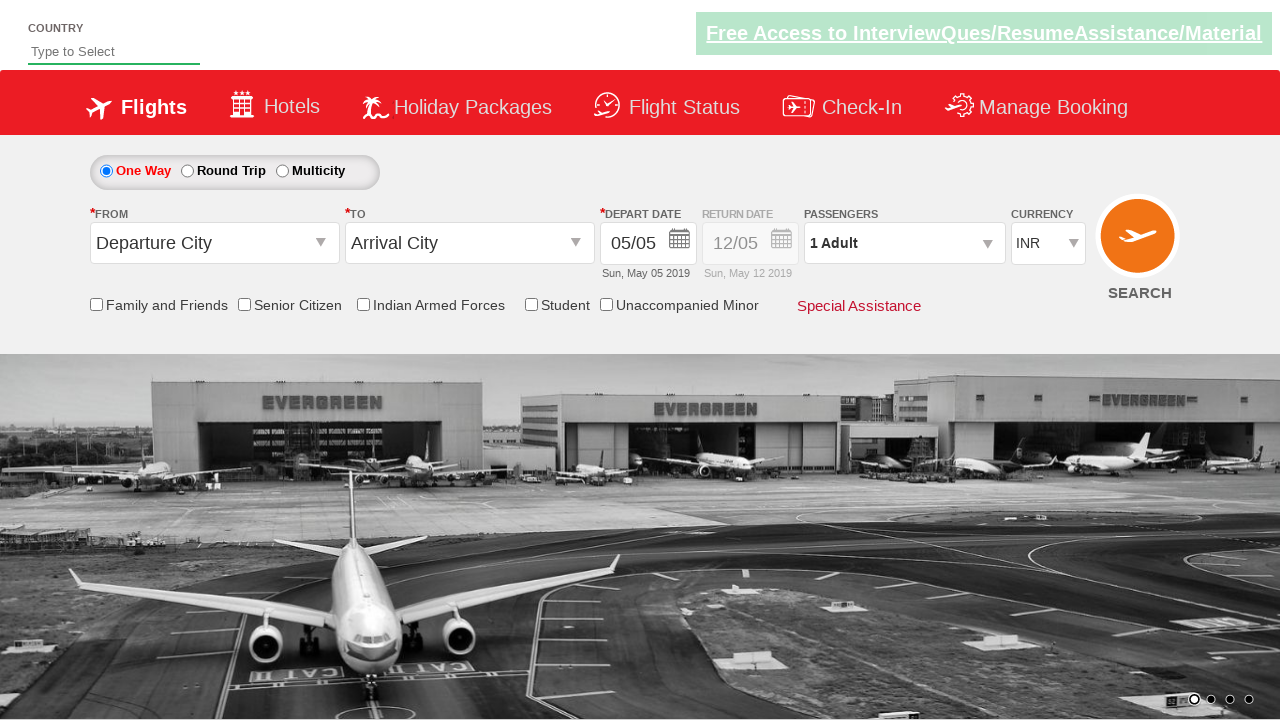

Verified that 'Flights' text is present in the button content
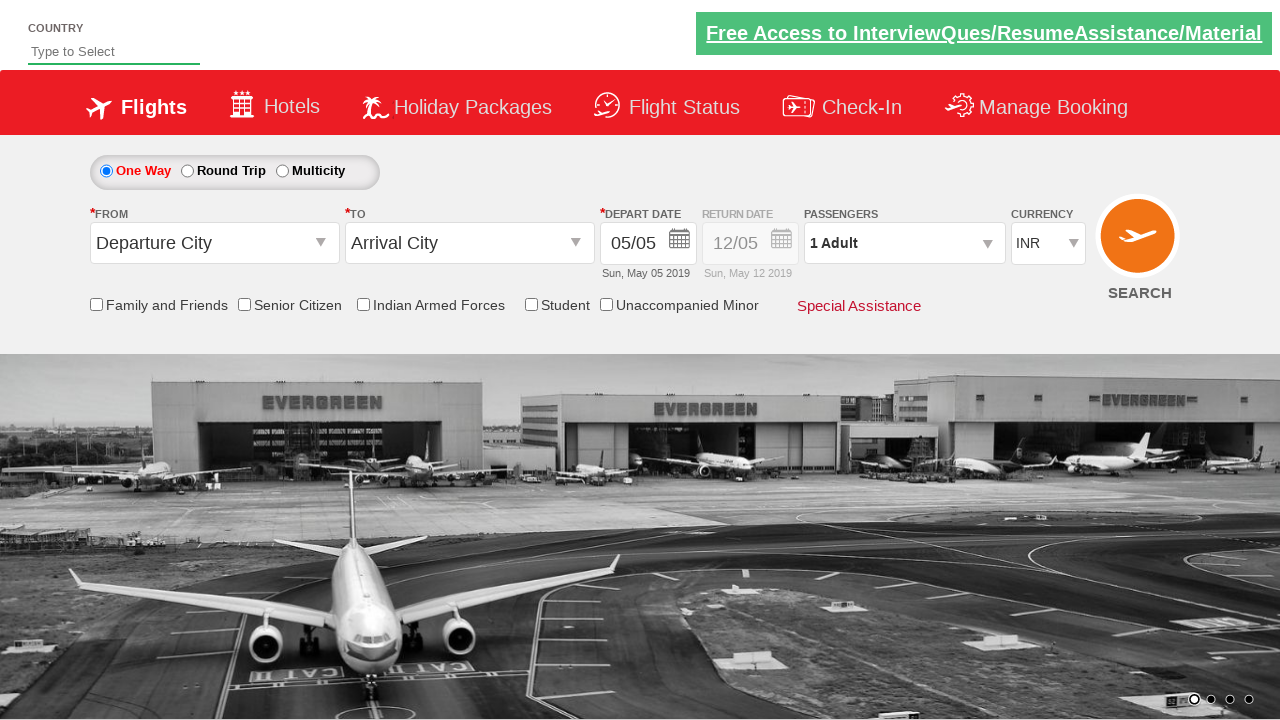

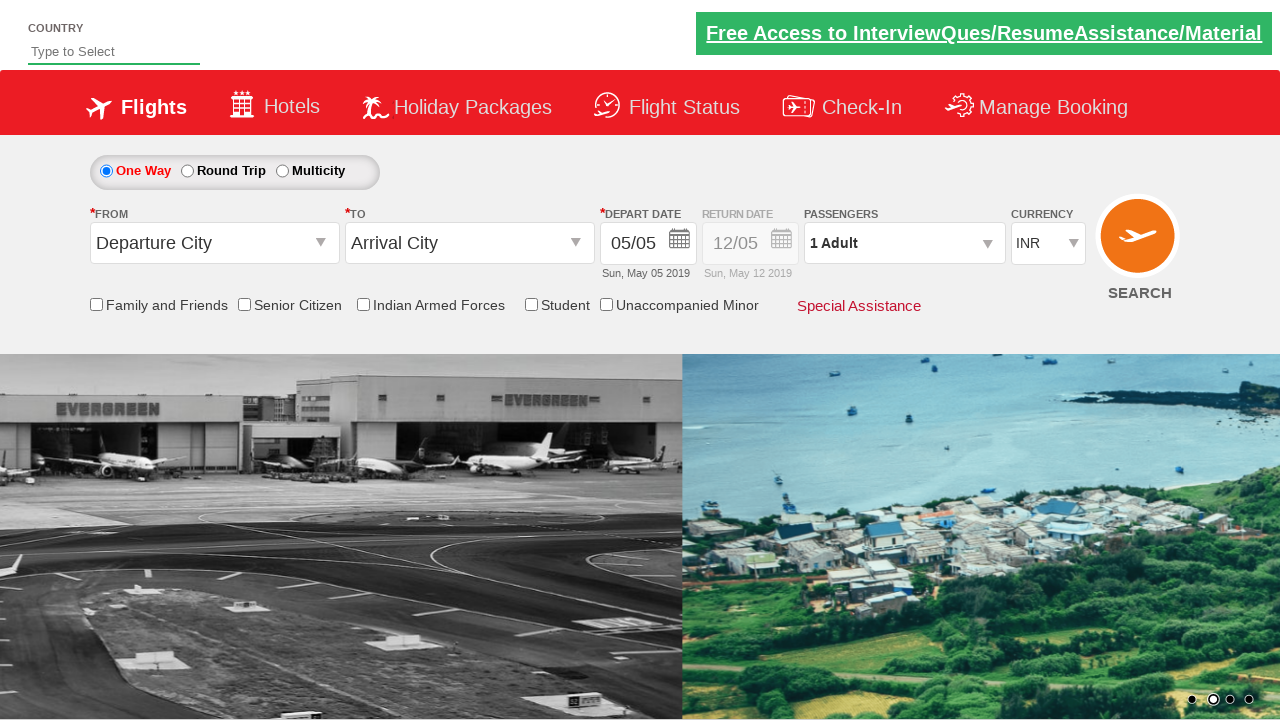